Tests ID locator by navigating to registration page and filling in an email field

Starting URL: https://juice-shop.herokuapp.com/#/register

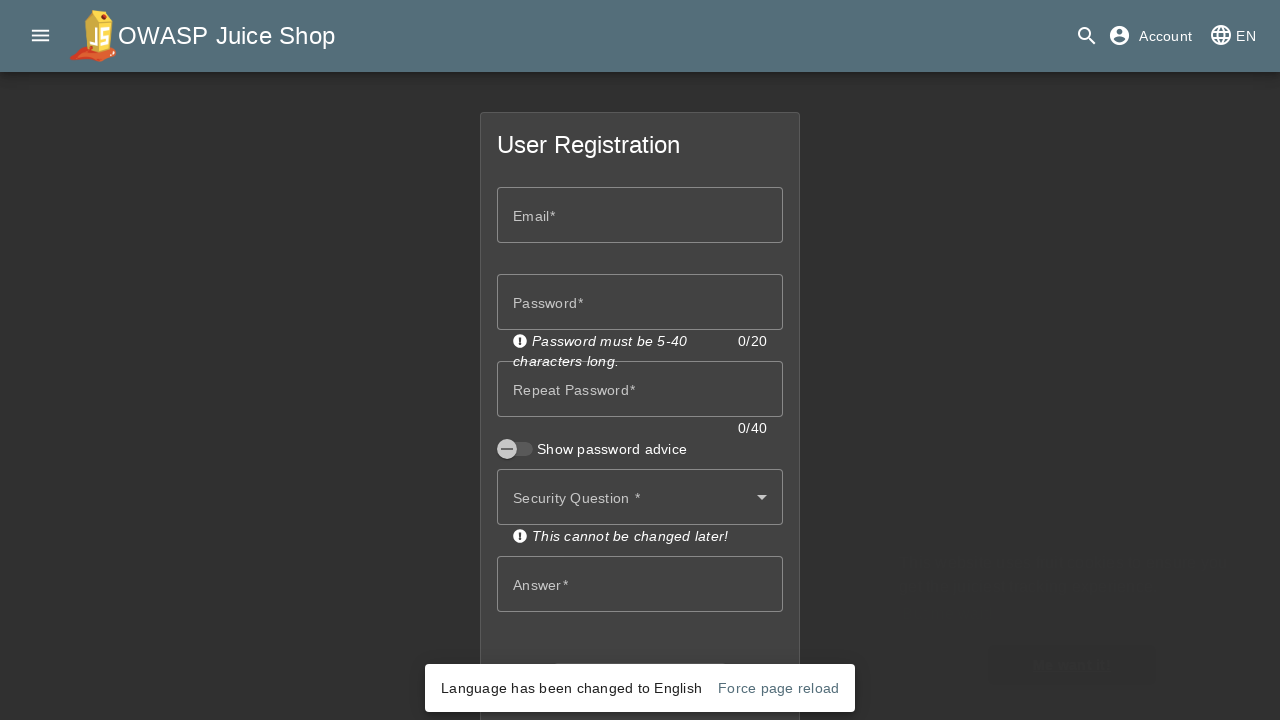

Navigated to registration page
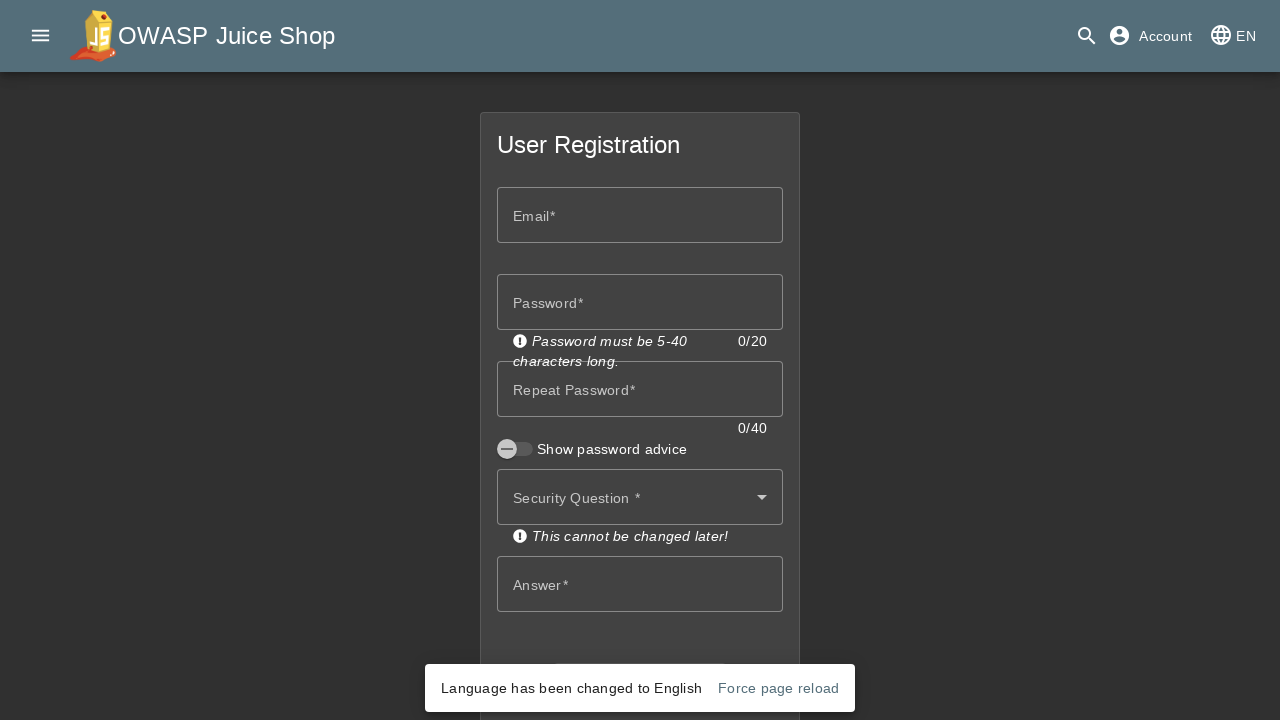

Filled email field with 'sarah.wilson@testmail.com' using ID locator on #emailControl
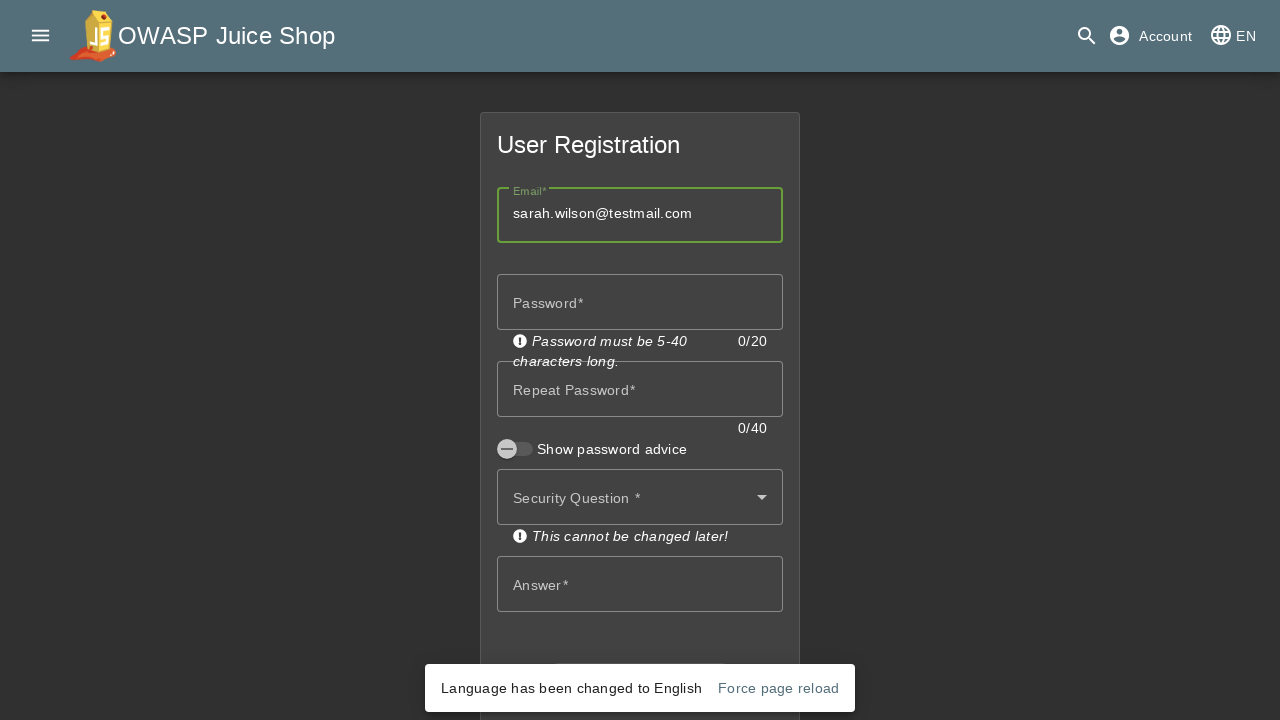

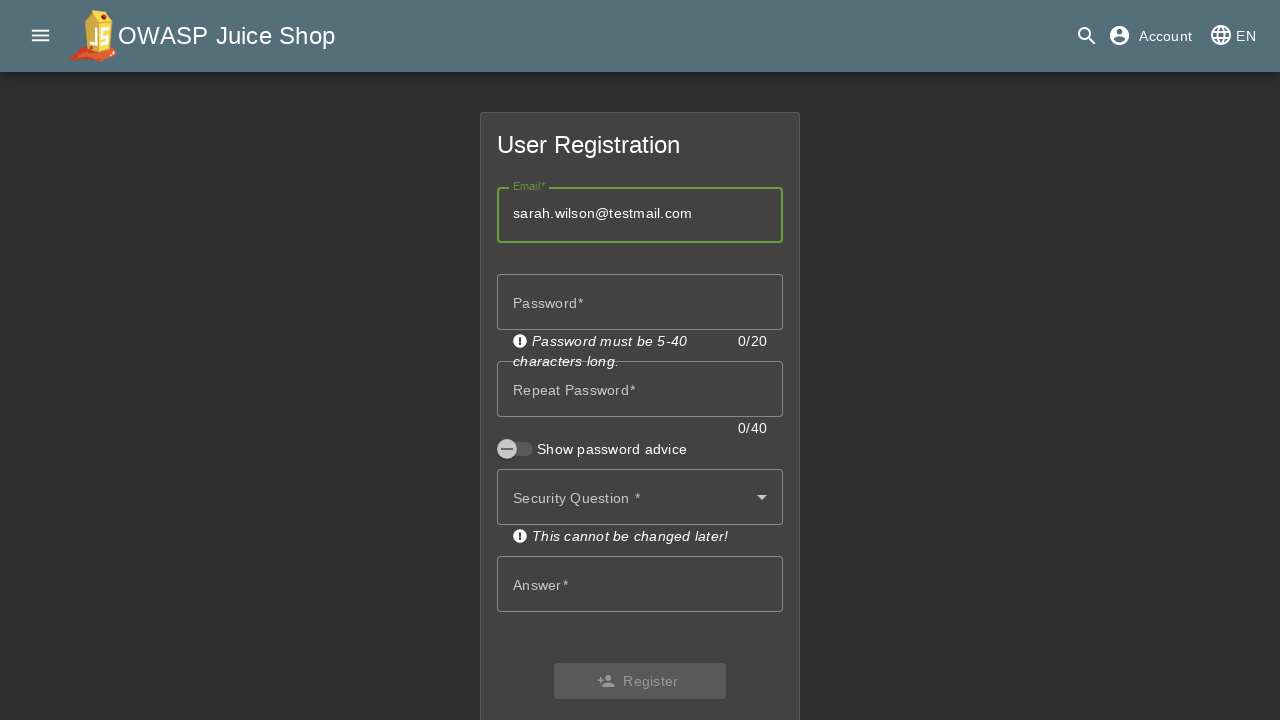